Tests form interaction by filling a name input field and selecting a radio button using JavaScript execution

Starting URL: https://testautomationpractice.blogspot.com/

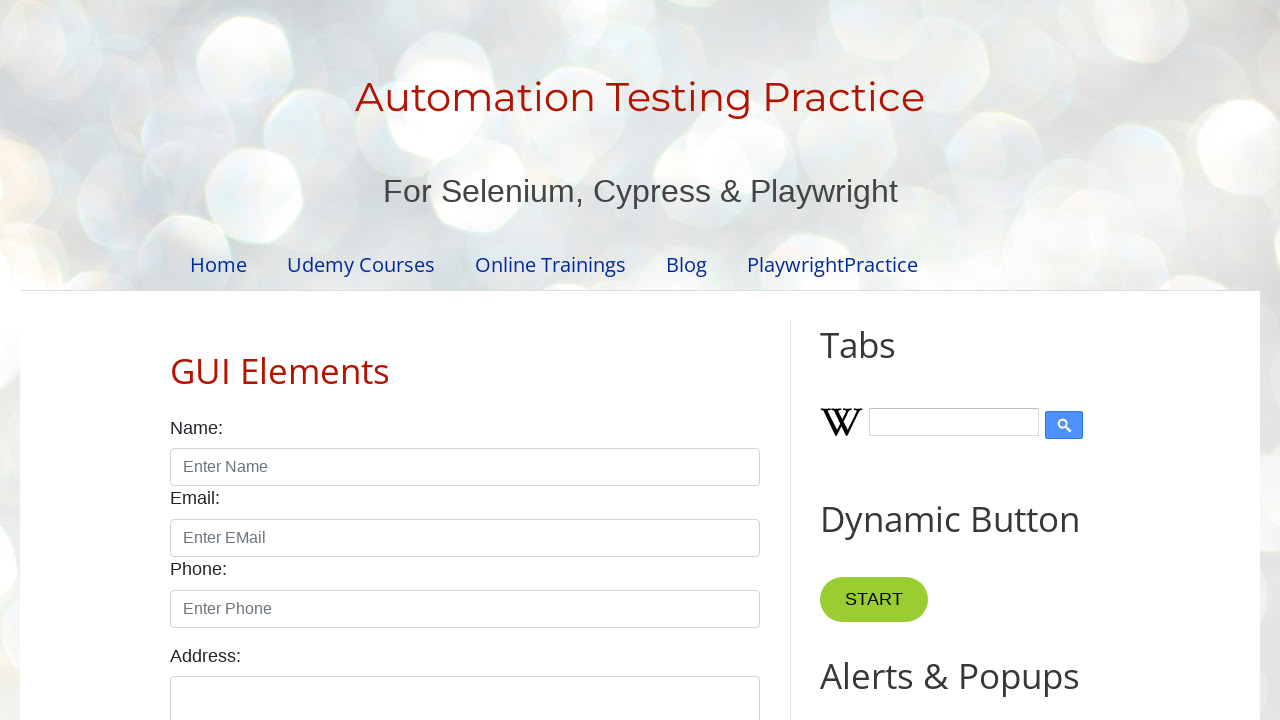

Filled name input field with 'John' on input#name
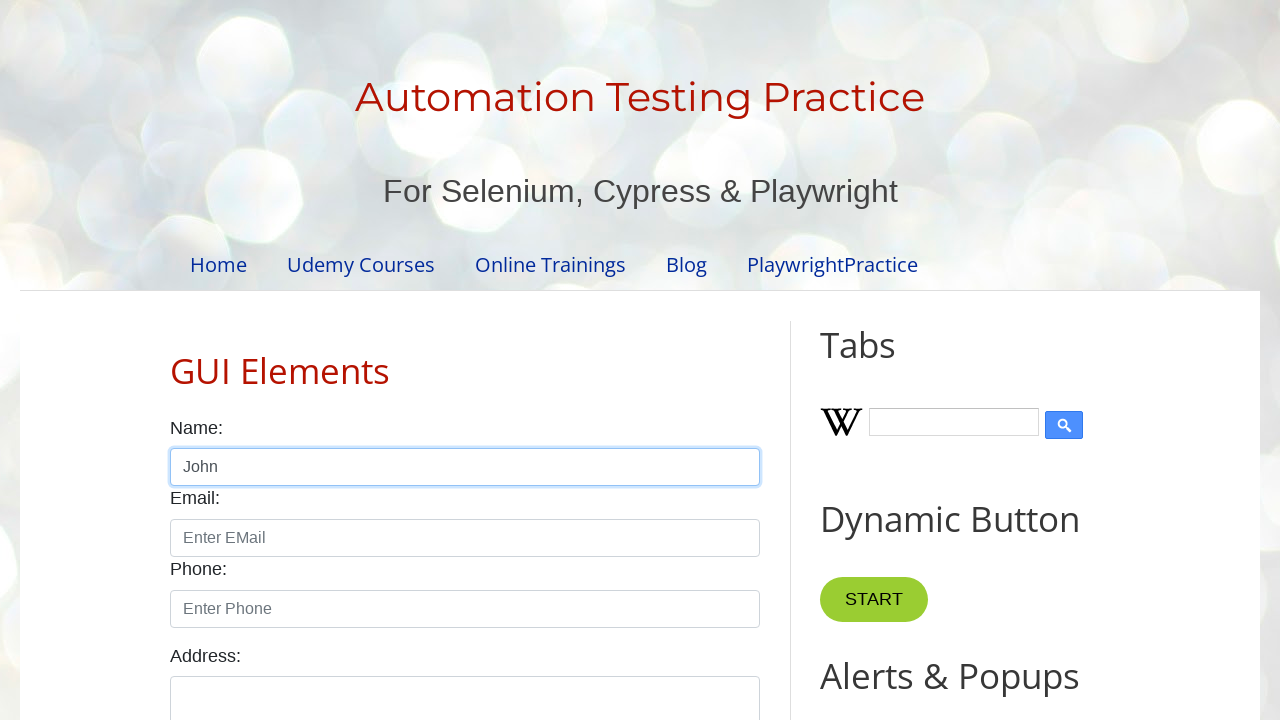

Clicked female radio button at (250, 360) on input#female
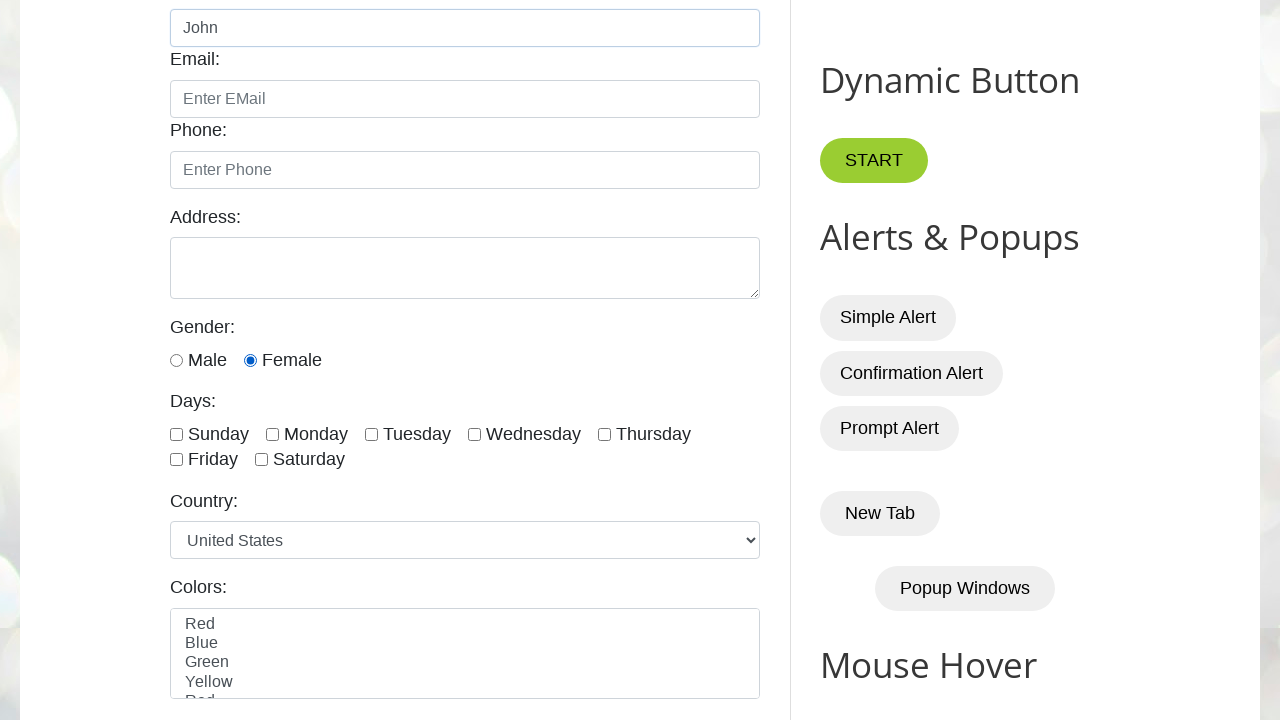

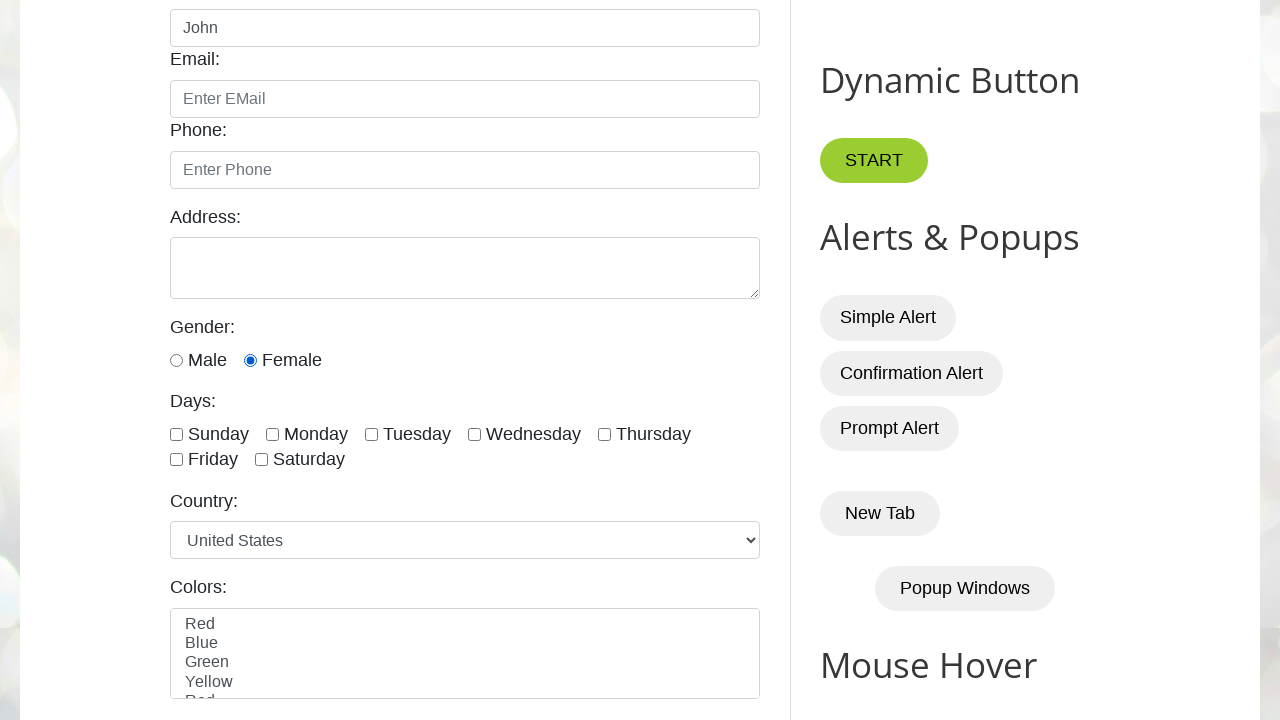